Tests that todo data persists after page reload by creating items, checking one, and reloading

Starting URL: https://demo.playwright.dev/todomvc

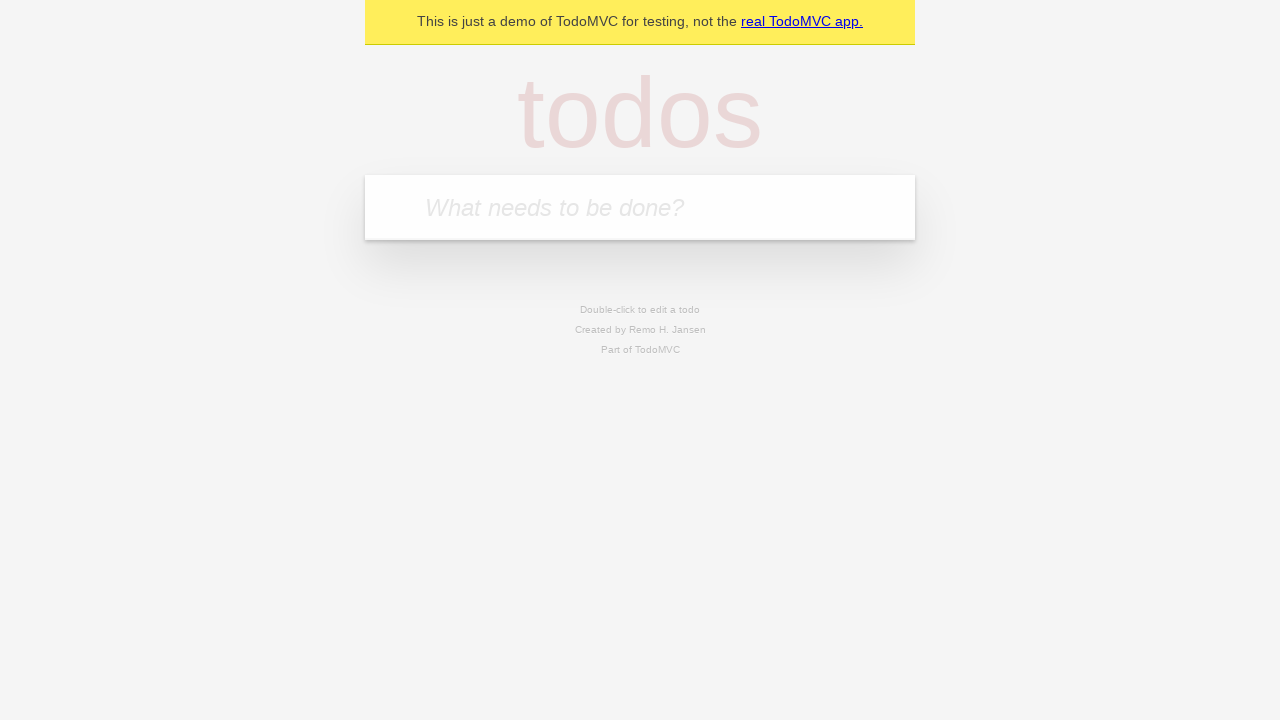

Filled todo input with 'buy some cheese' on internal:attr=[placeholder="What needs to be done?"i]
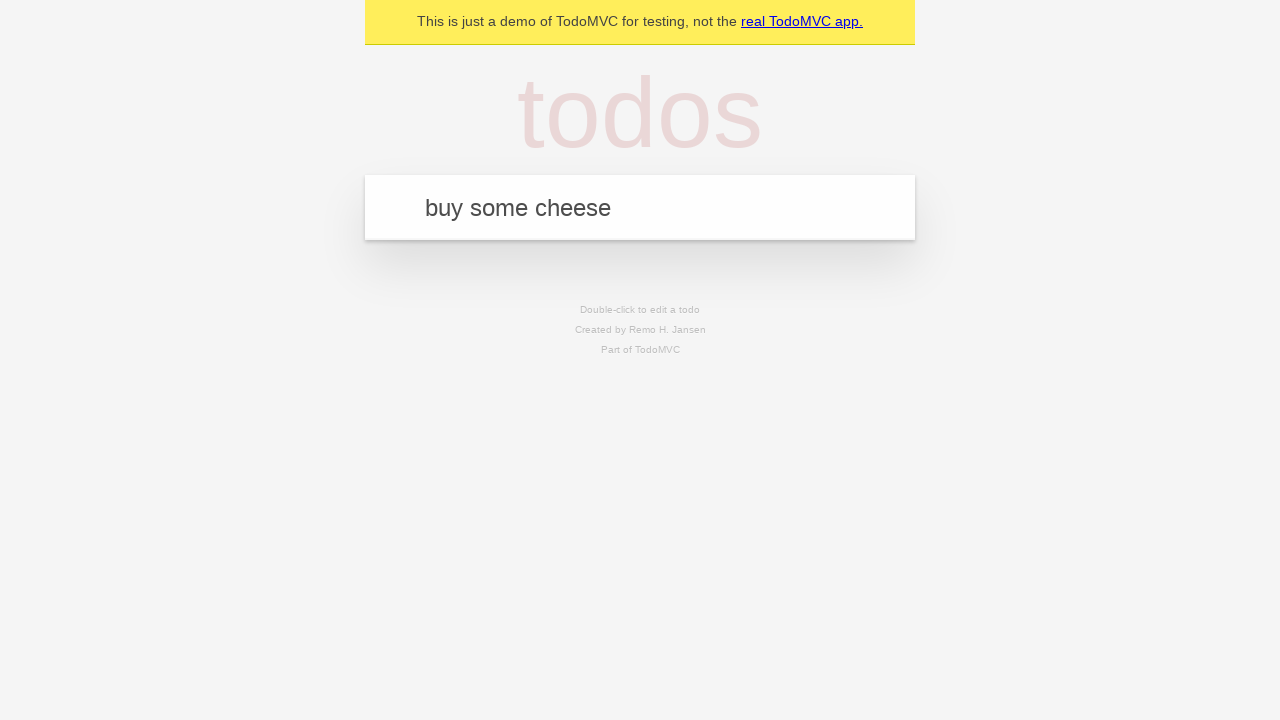

Pressed Enter to create first todo item on internal:attr=[placeholder="What needs to be done?"i]
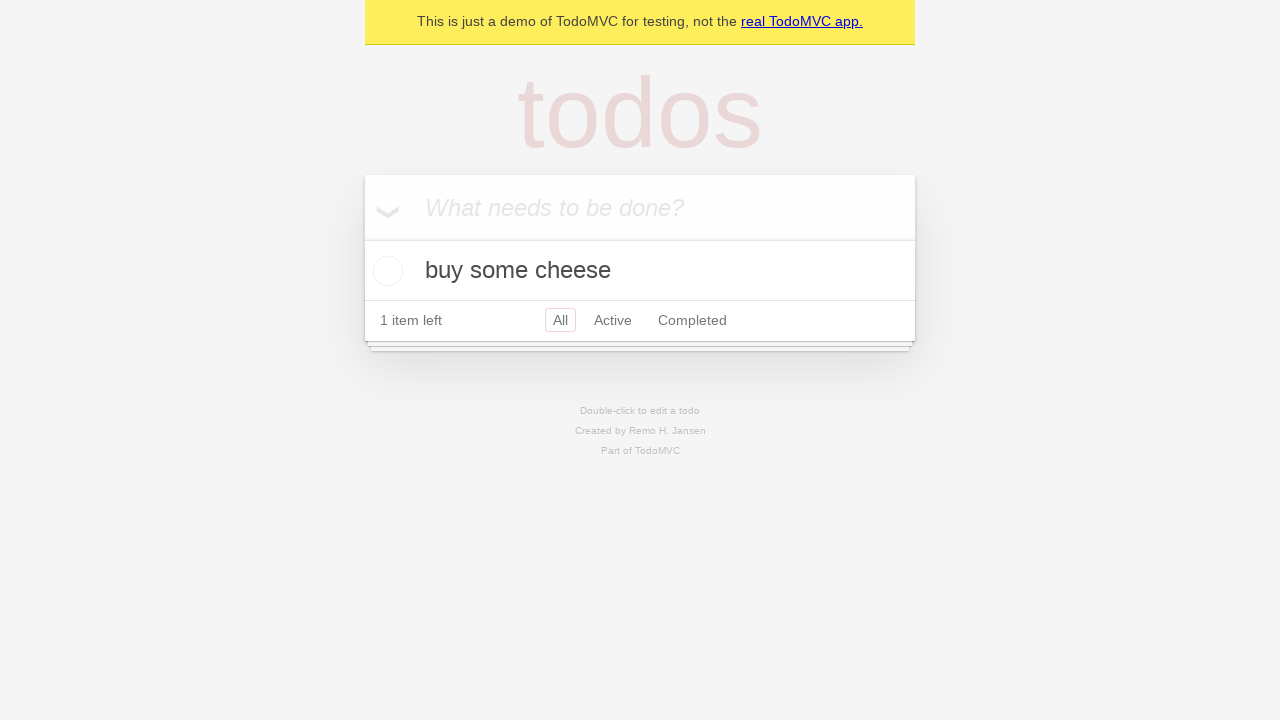

Filled todo input with 'feed the cat' on internal:attr=[placeholder="What needs to be done?"i]
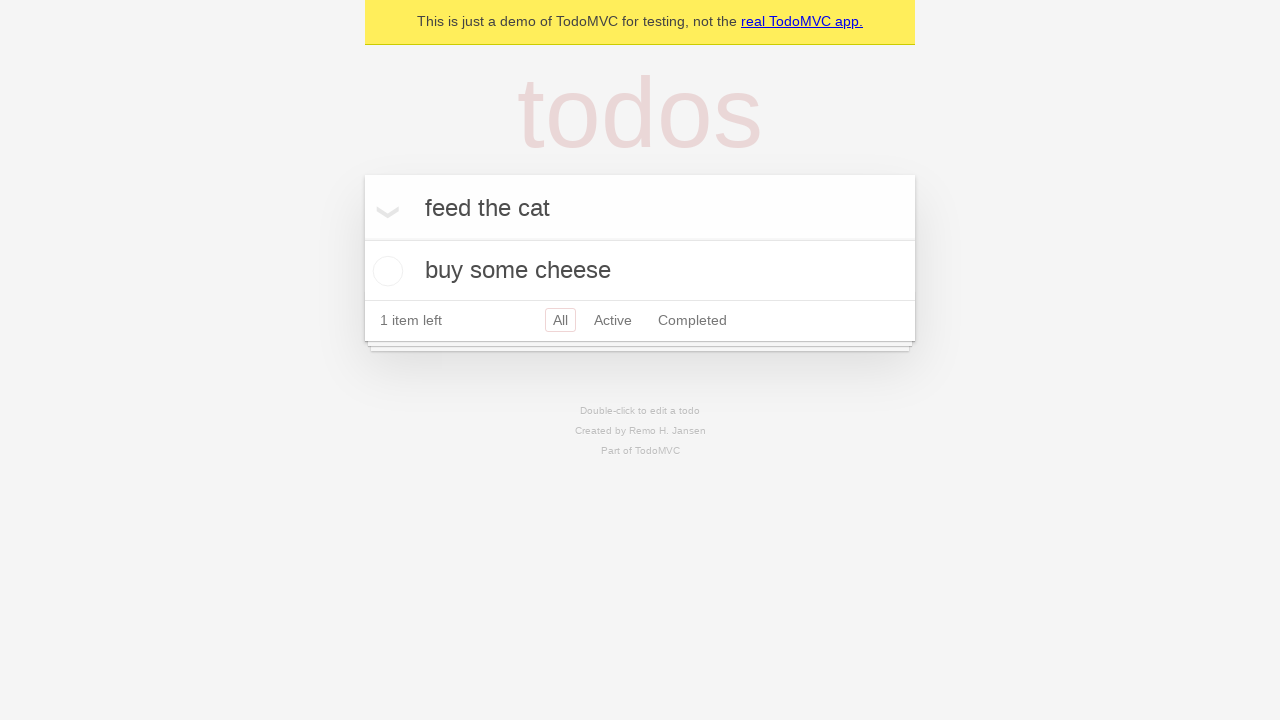

Pressed Enter to create second todo item on internal:attr=[placeholder="What needs to be done?"i]
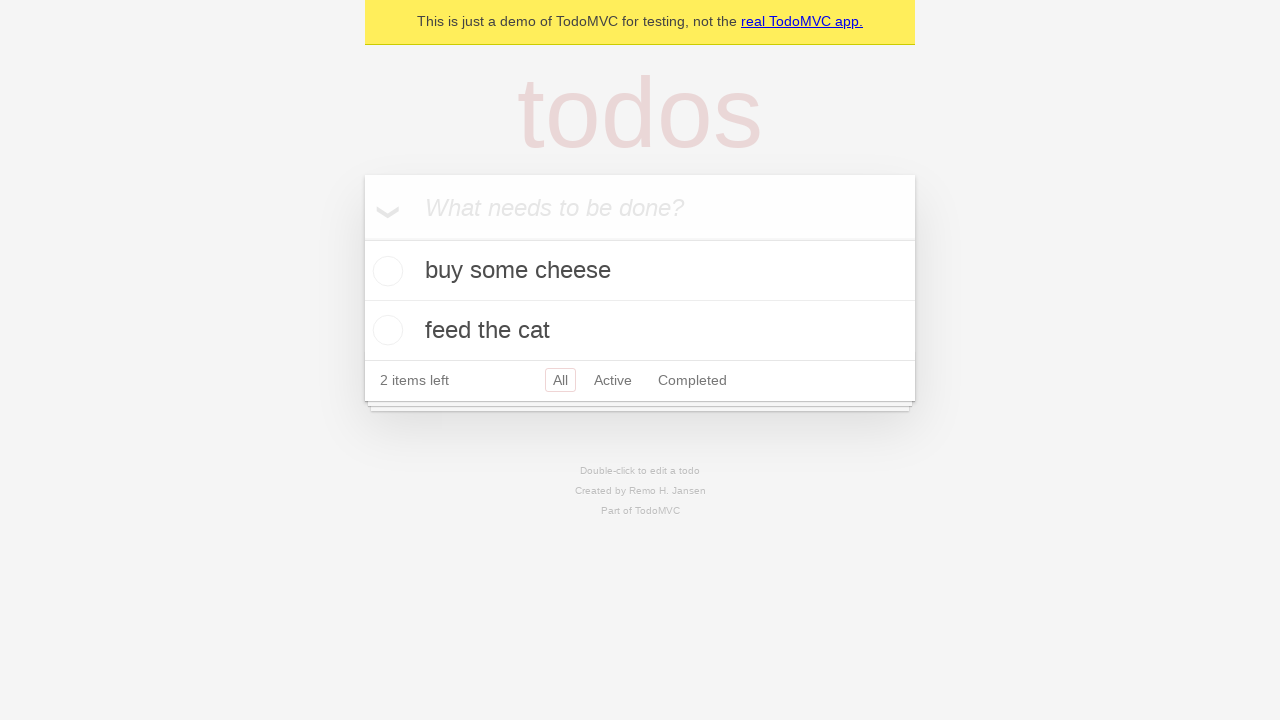

Checked the first todo item at (385, 271) on internal:testid=[data-testid="todo-item"s] >> nth=0 >> internal:role=checkbox
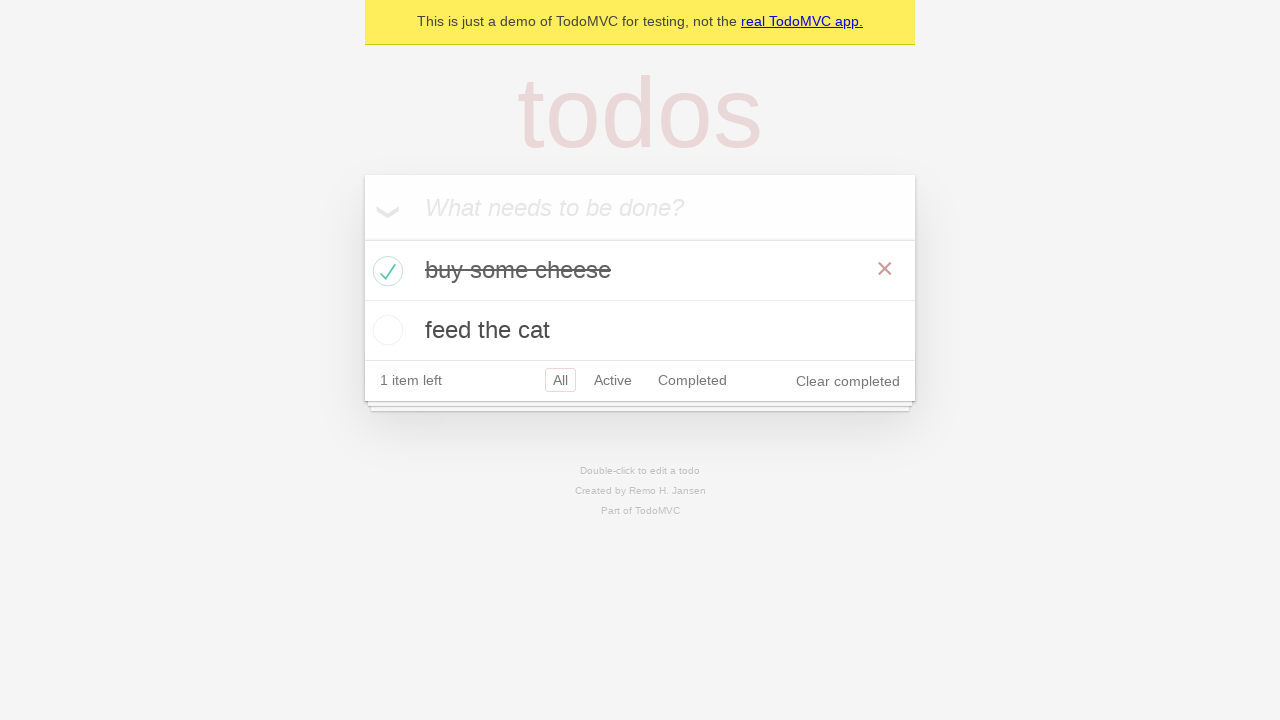

Reloaded the page
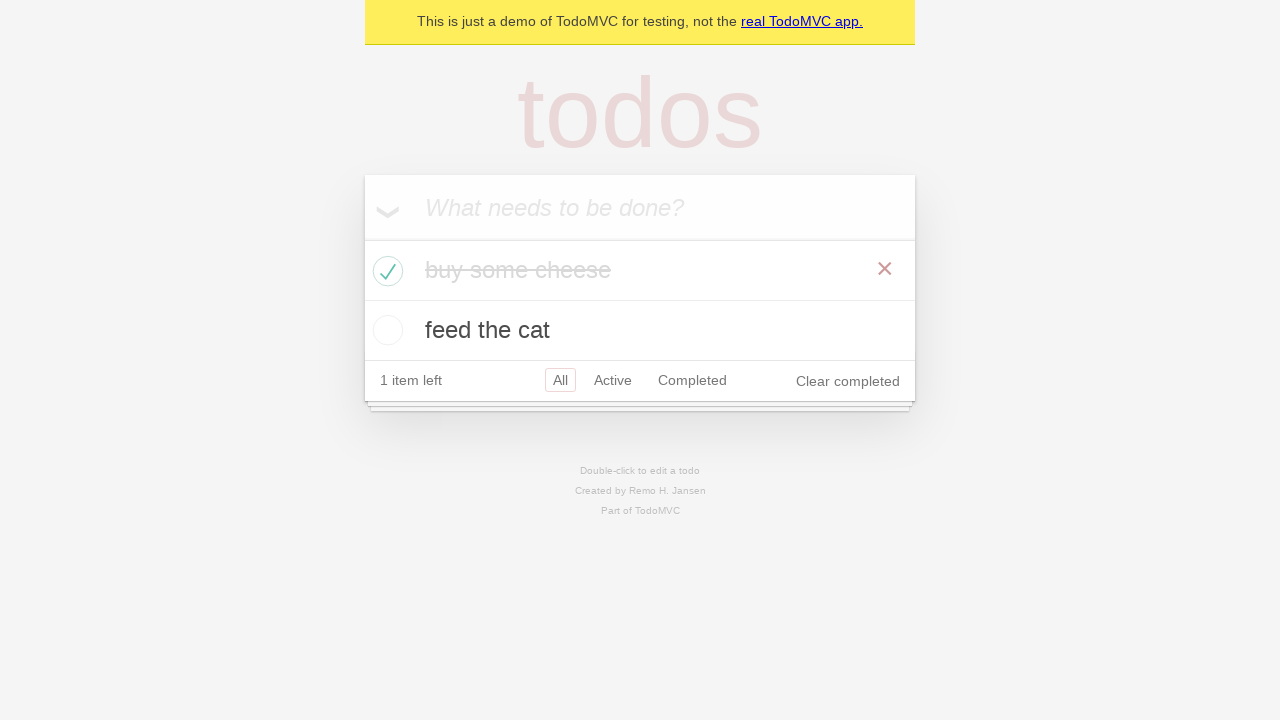

Waited for todo items to load after page reload
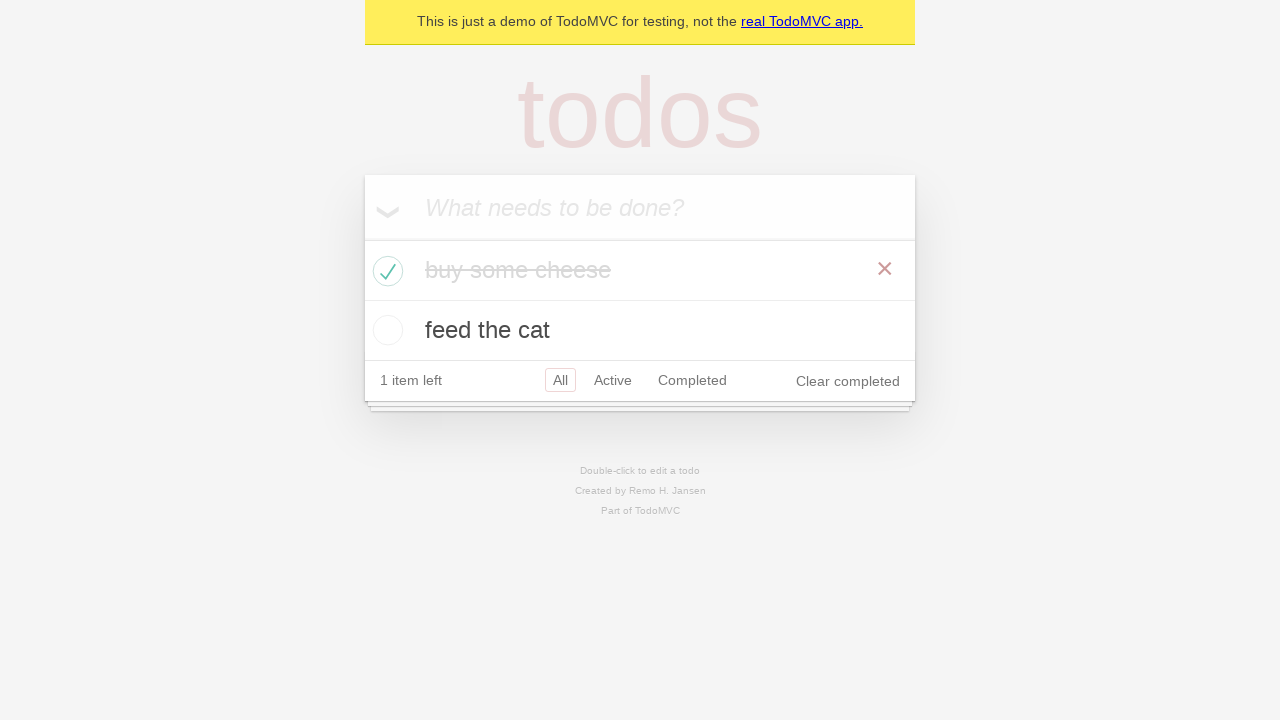

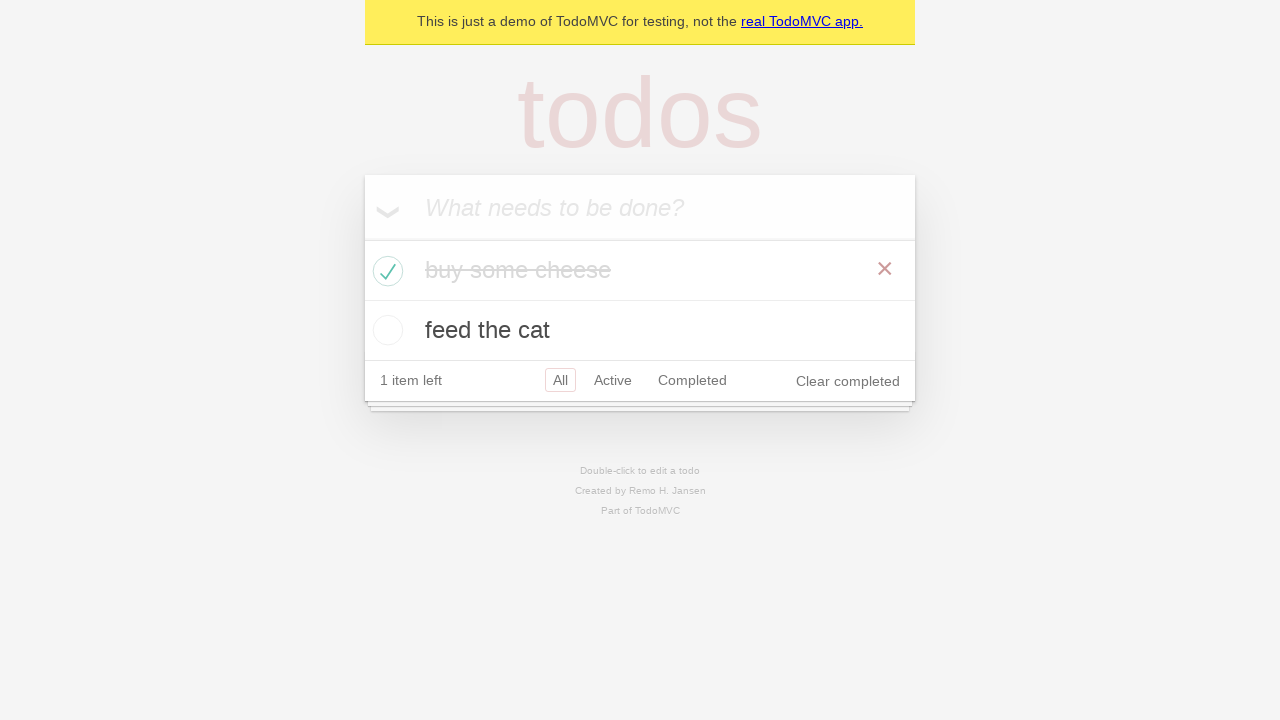